Tests handling JavaScript alert dialogs by clicking alert buttons and accepting the alerts, including a timed alert that appears after 5 seconds

Starting URL: https://demoqa.com/alerts

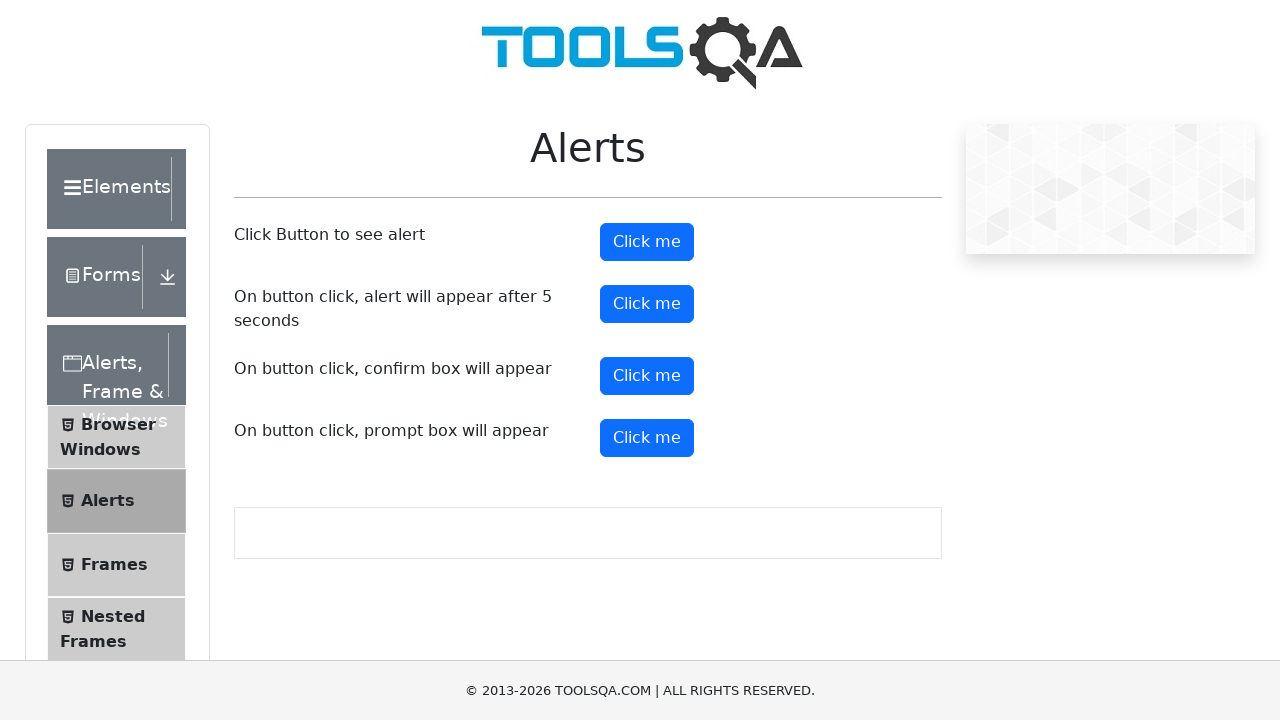

Clicked the alert button at (647, 242) on #alertButton
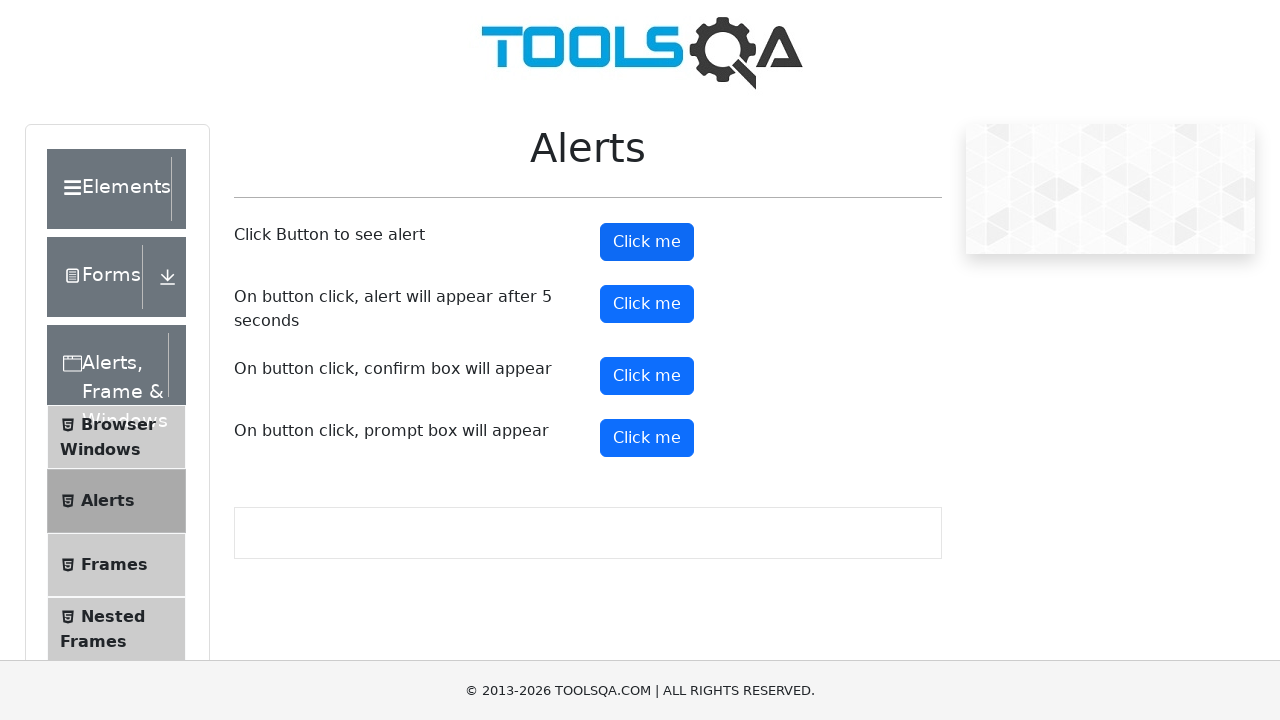

Set up dialog handler to accept alerts
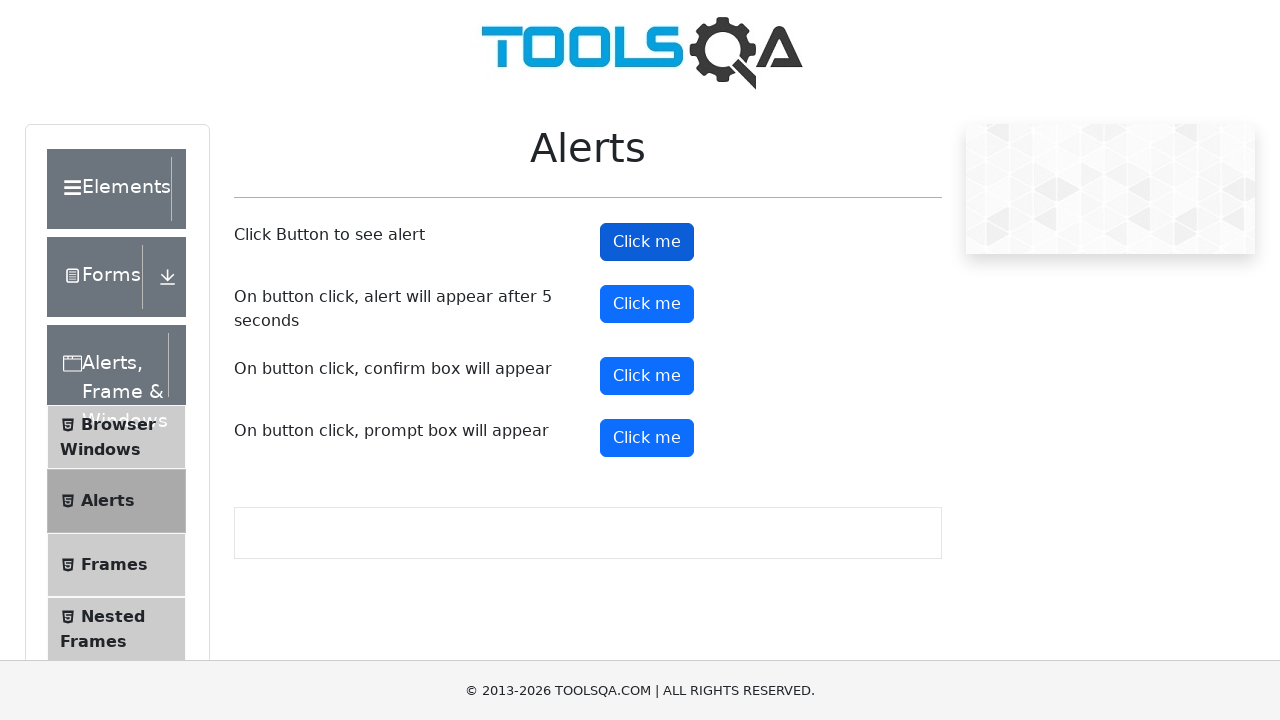

Clicked the timed alert button at (647, 304) on #timerAlertButton
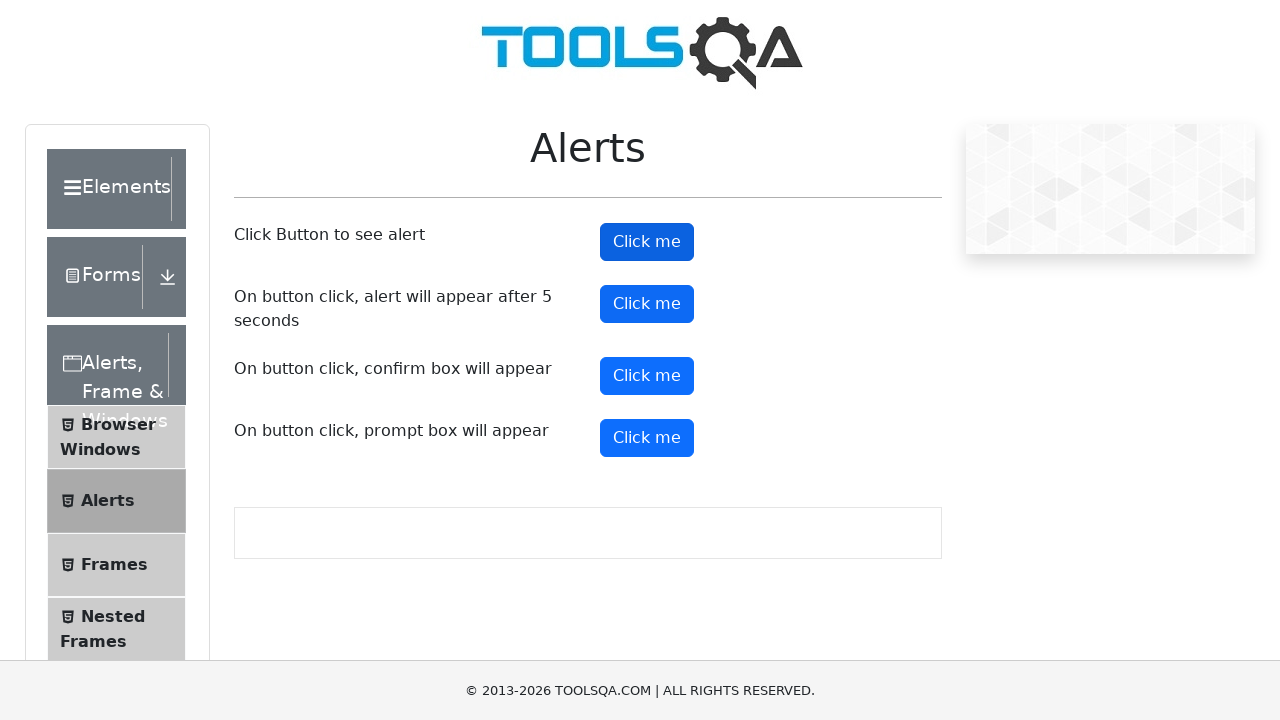

Waited 6 seconds for the timed alert to appear and be accepted
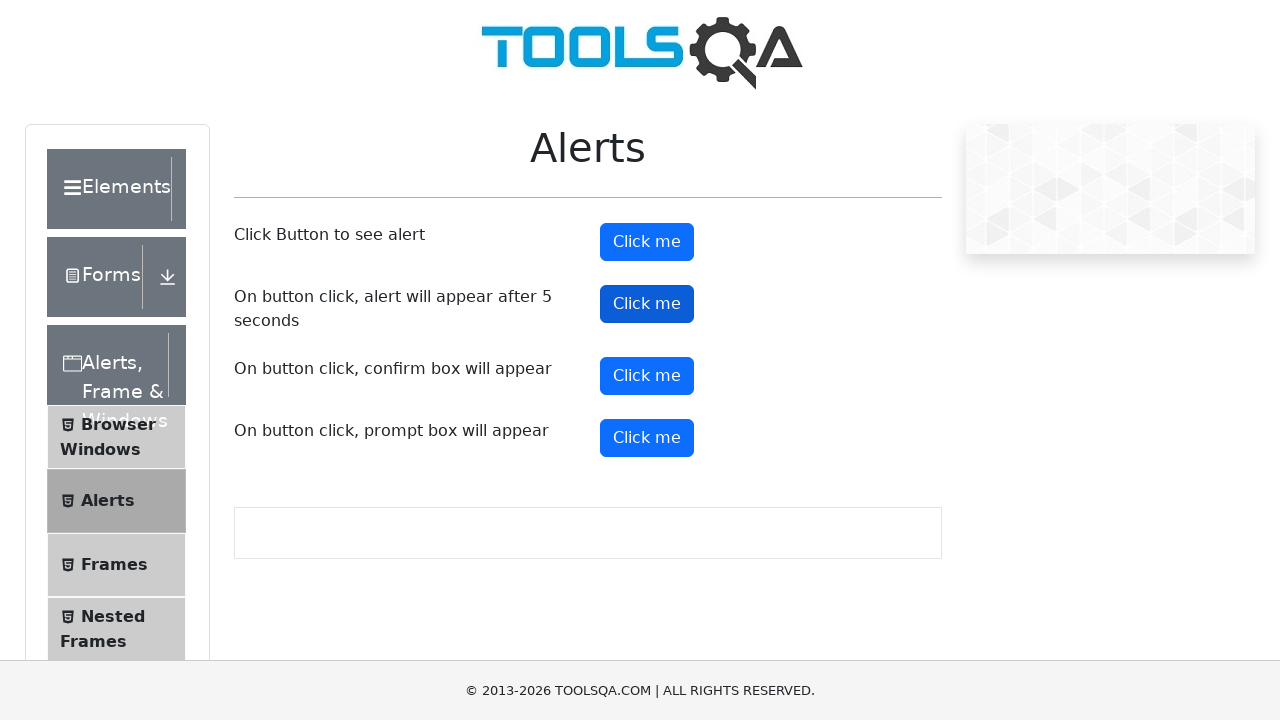

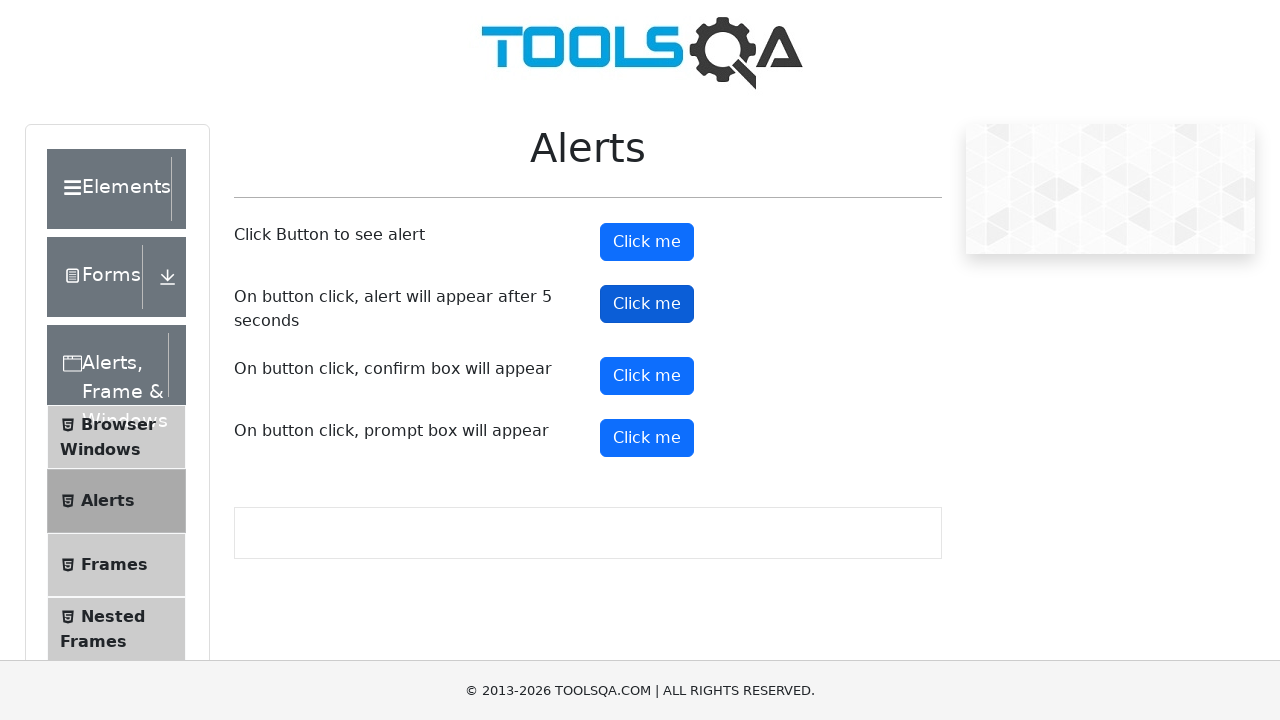